Tests button synchronization by clicking a series of buttons that appear sequentially and verifying the completion message

Starting URL: https://eviltester.github.io/synchole/buttons.html

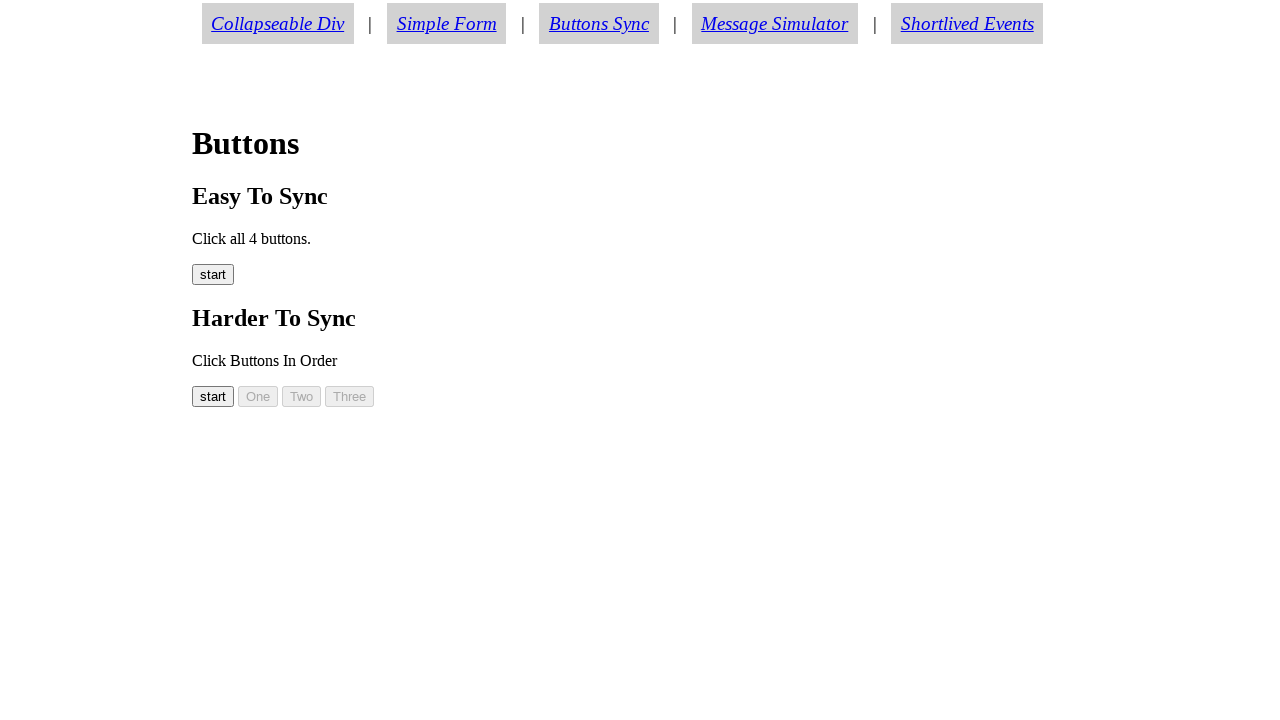

Waited for button00 to become visible
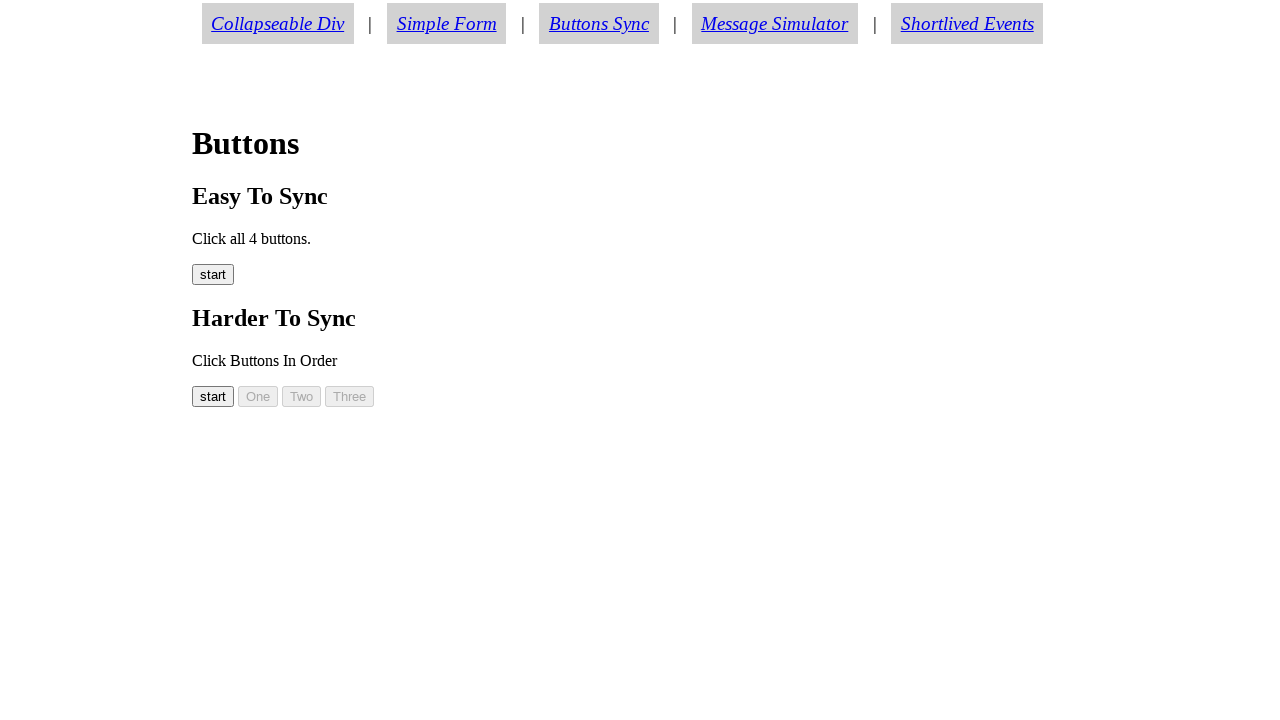

Clicked button00 at (213, 396) on #button00
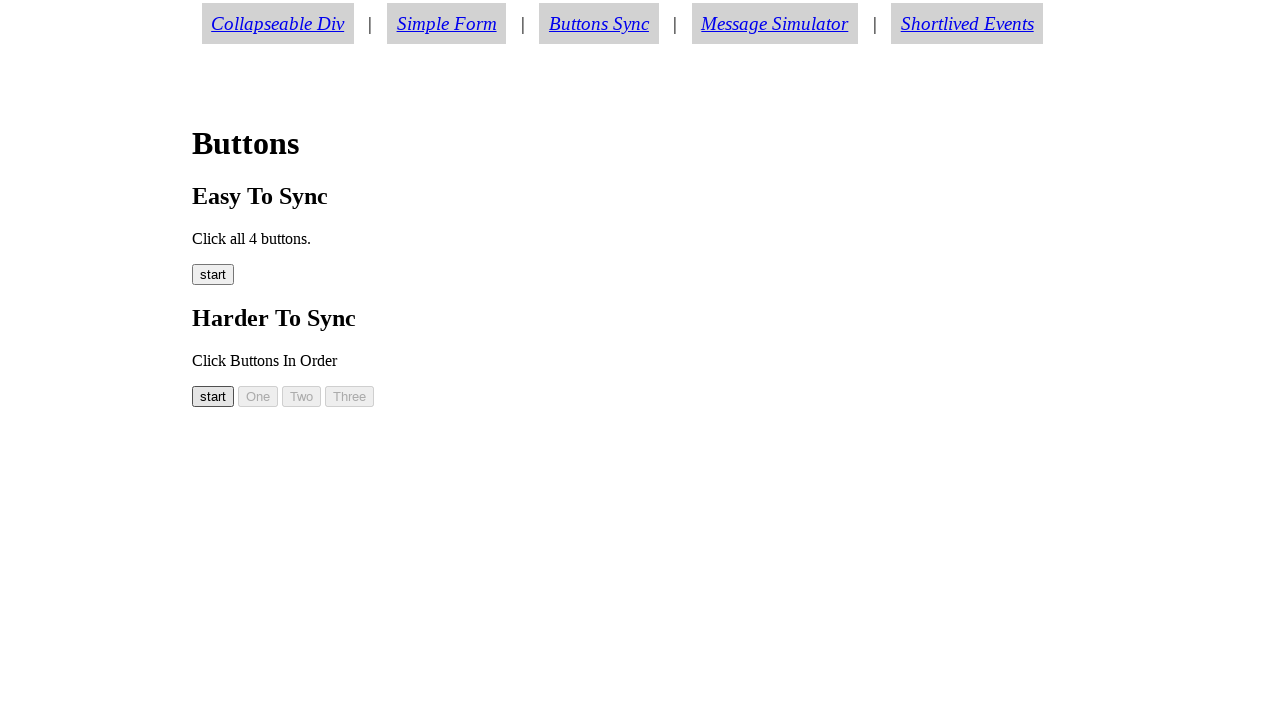

Waited for button01 to become visible
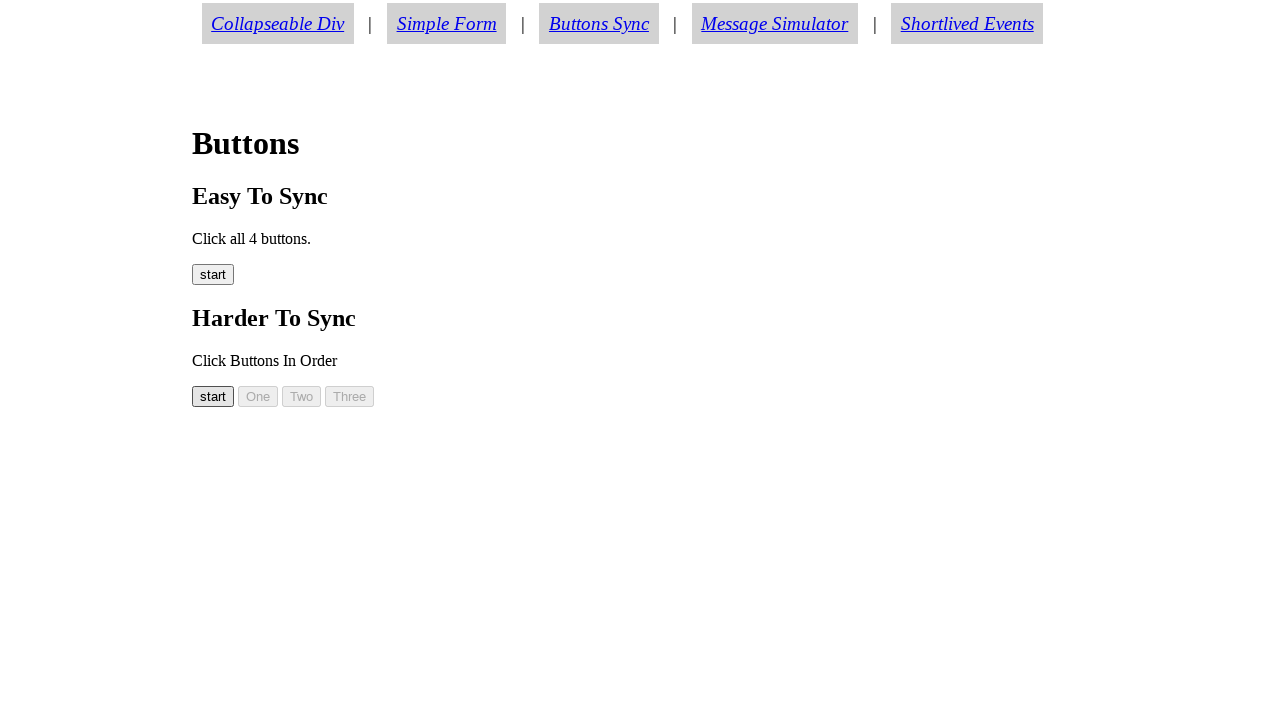

Clicked button01 at (258, 396) on #button01
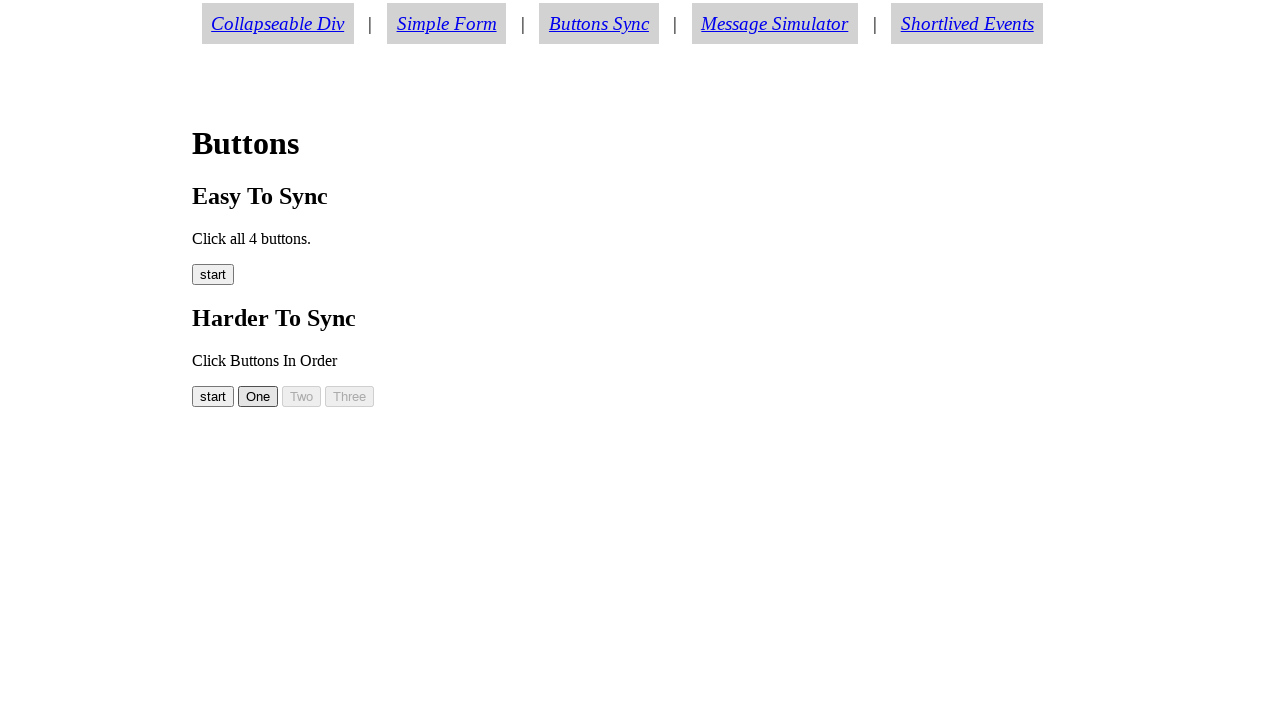

Waited for button02 to become visible
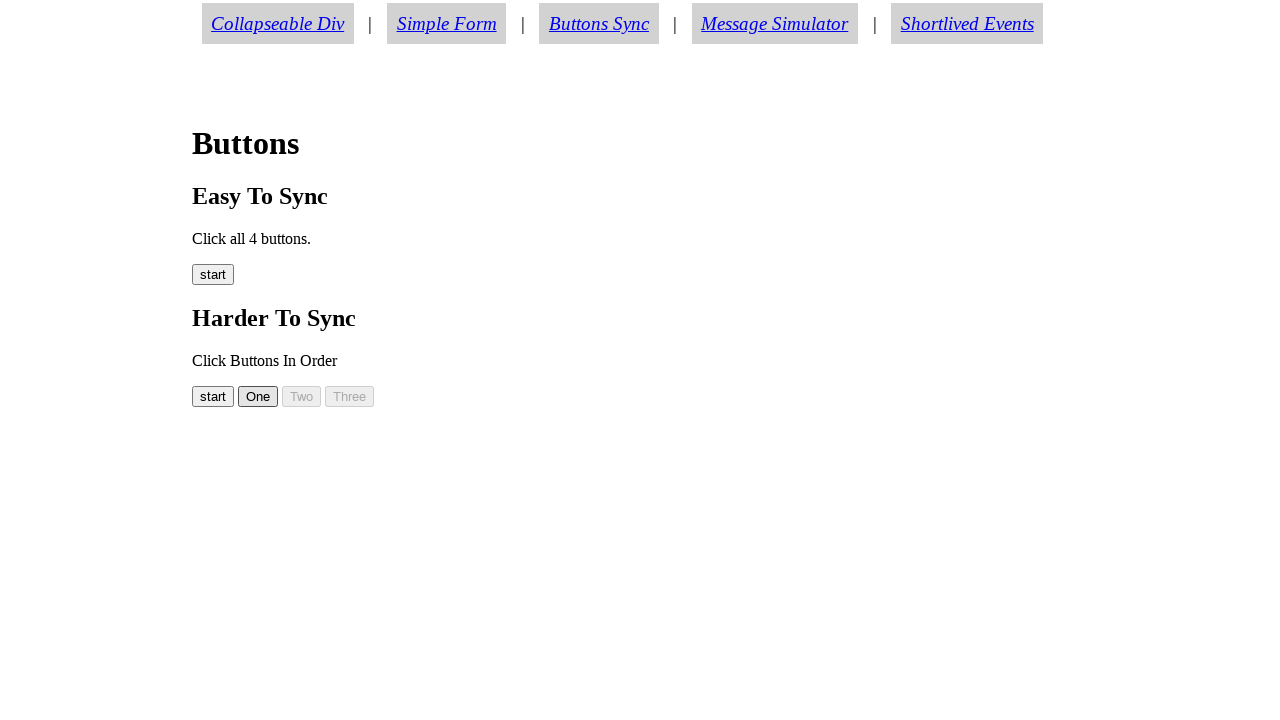

Clicked button02 at (302, 396) on #button02
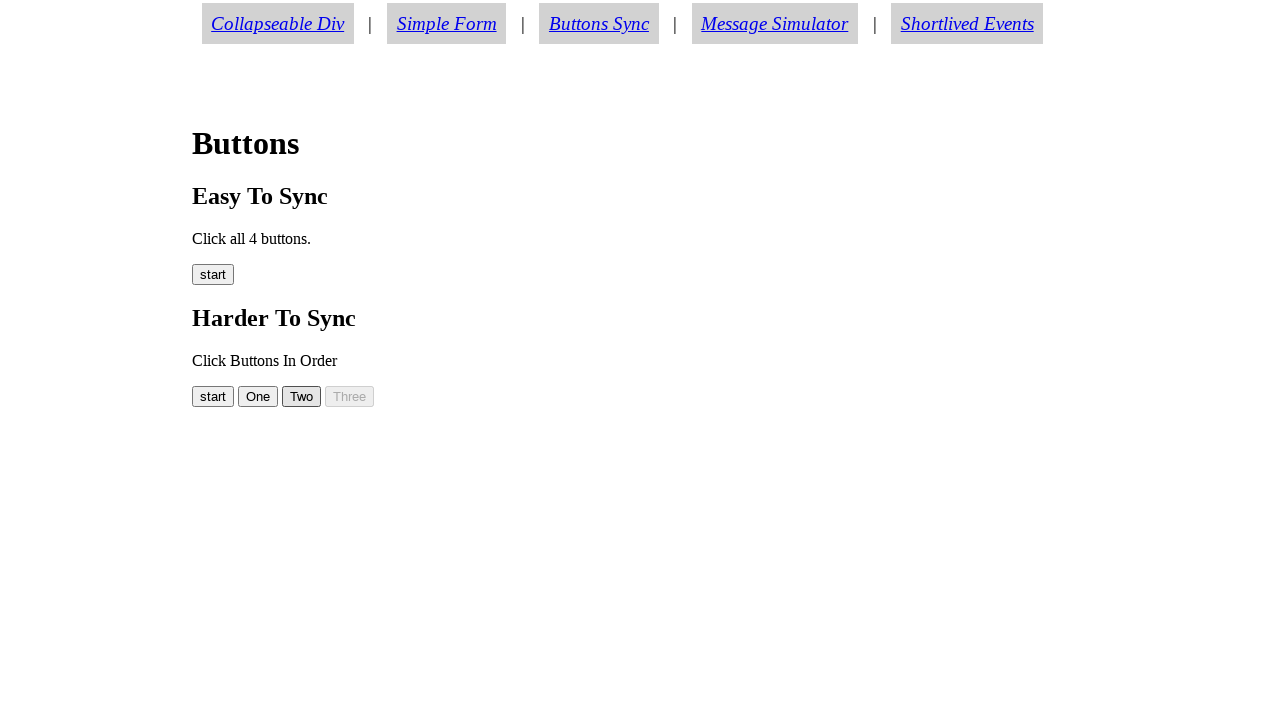

Waited for button03 to become visible
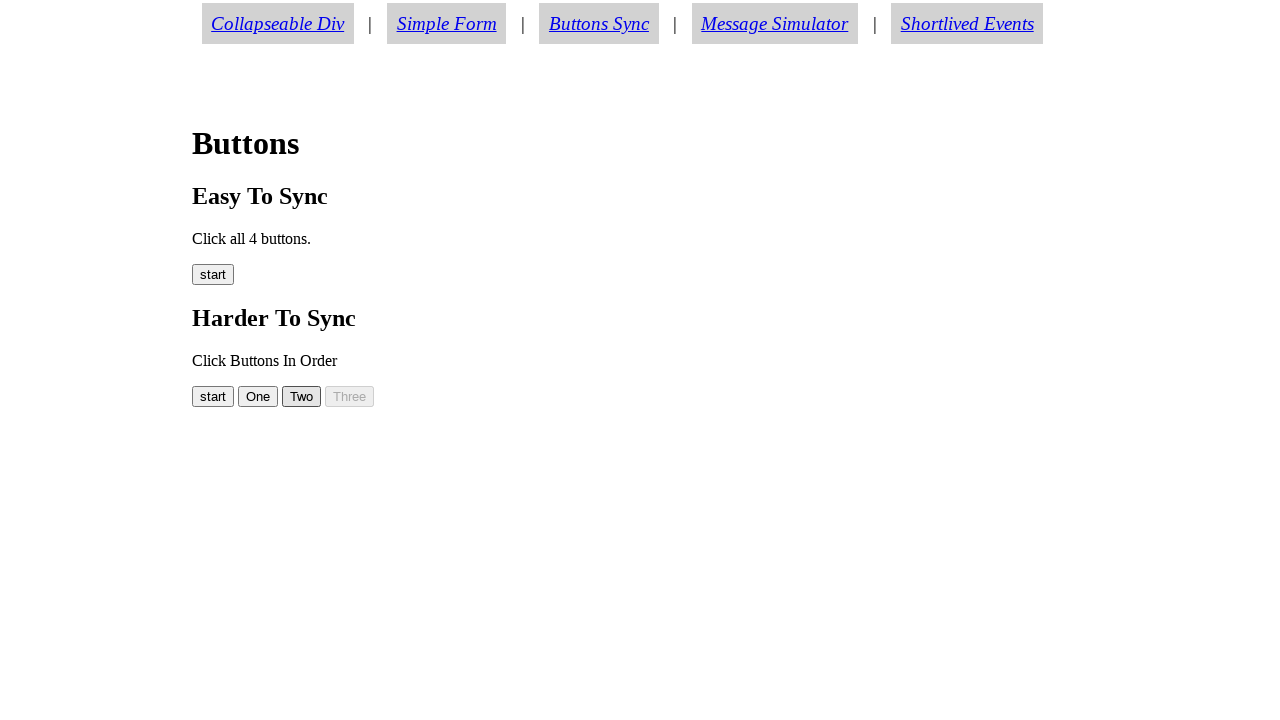

Clicked button03 at (350, 396) on #button03
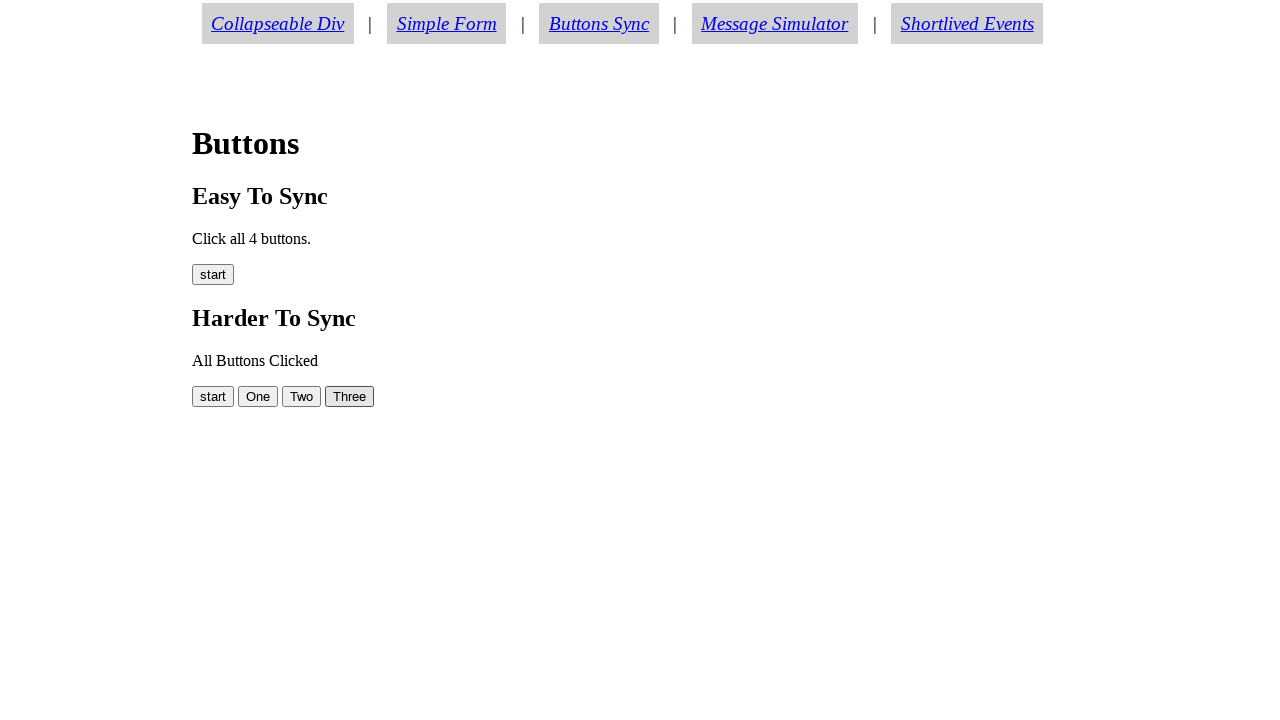

Located completion message element
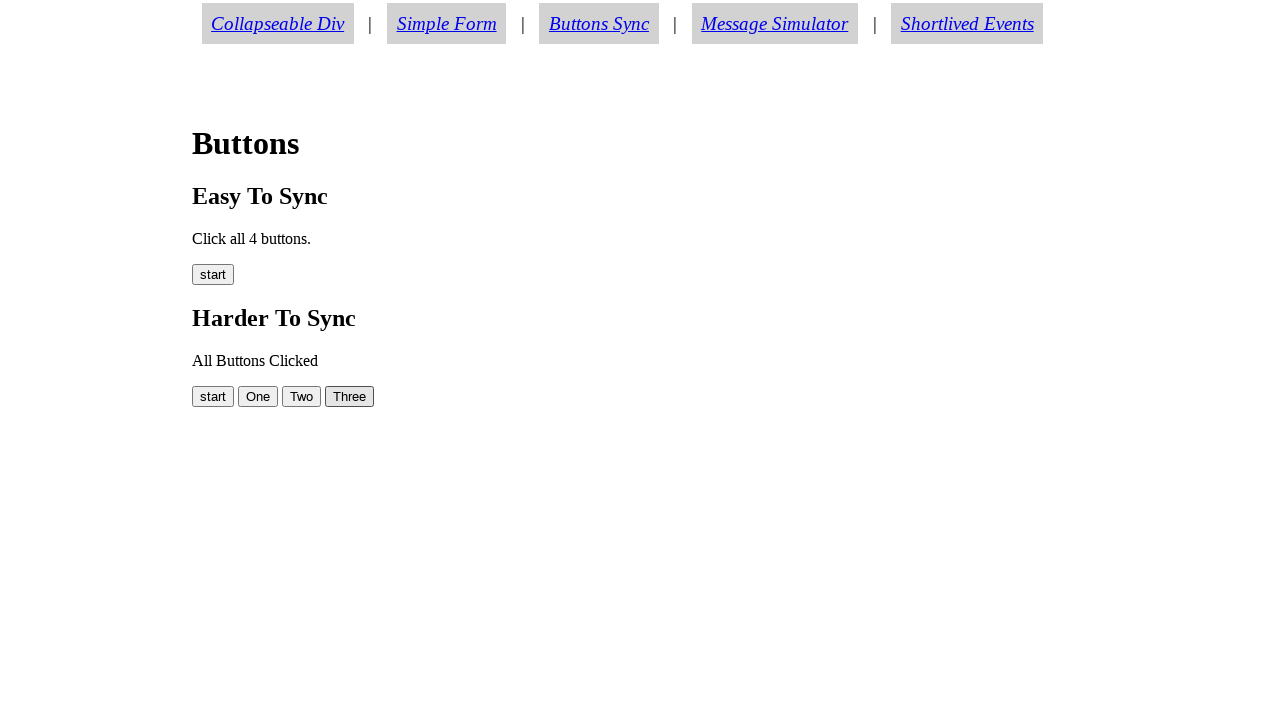

Verified completion message 'All Buttons Clicked' is displayed
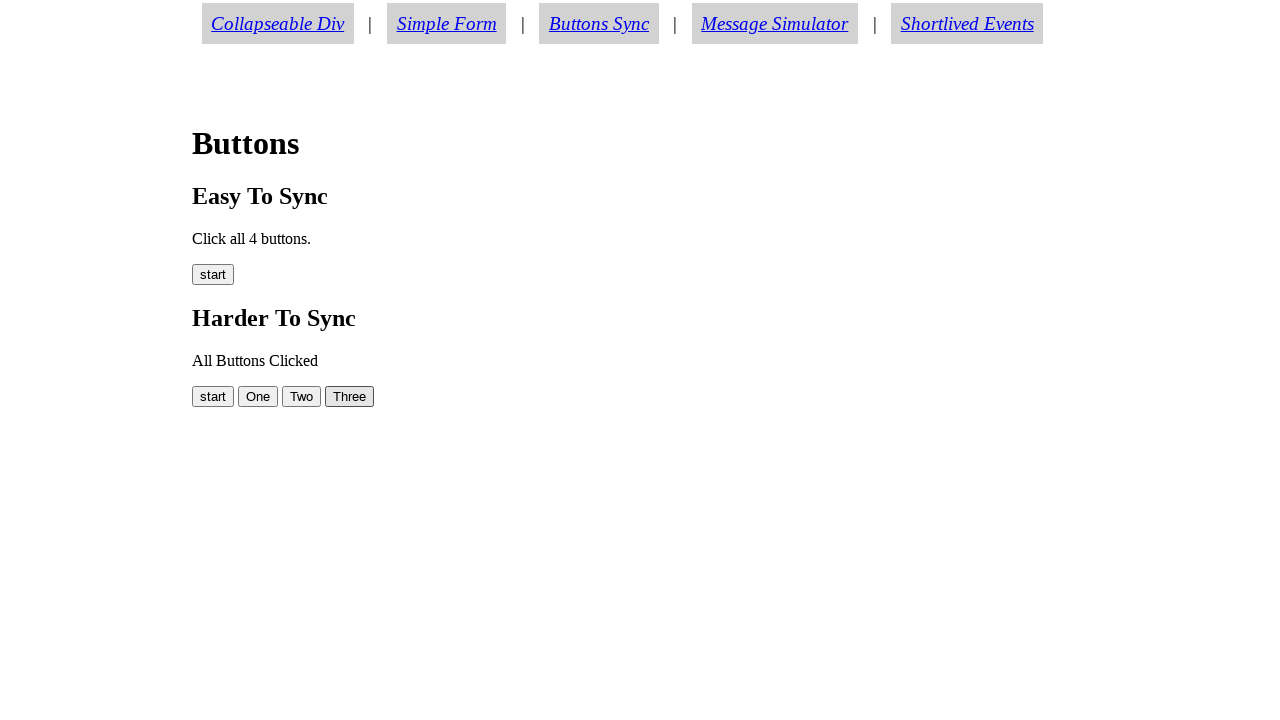

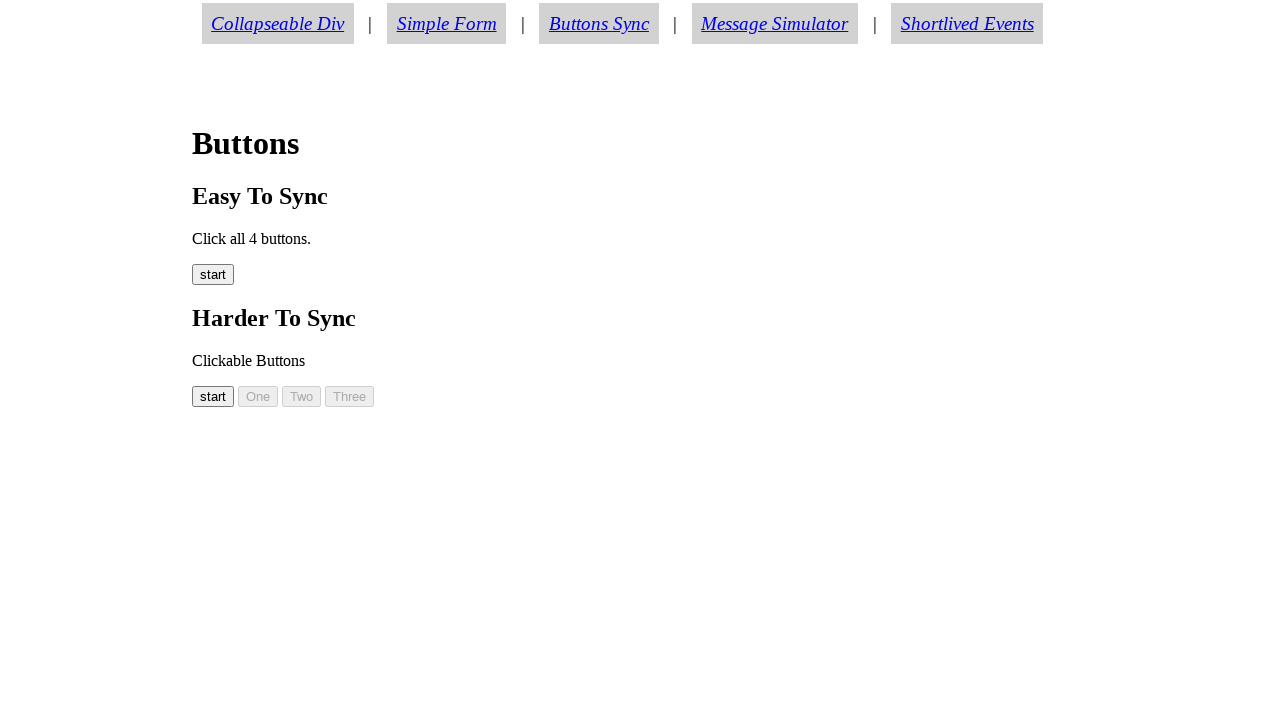